Tests basic browser navigation commands by navigating to Flipkart, then using back and forward navigation

Starting URL: https://www.flipkart.com/

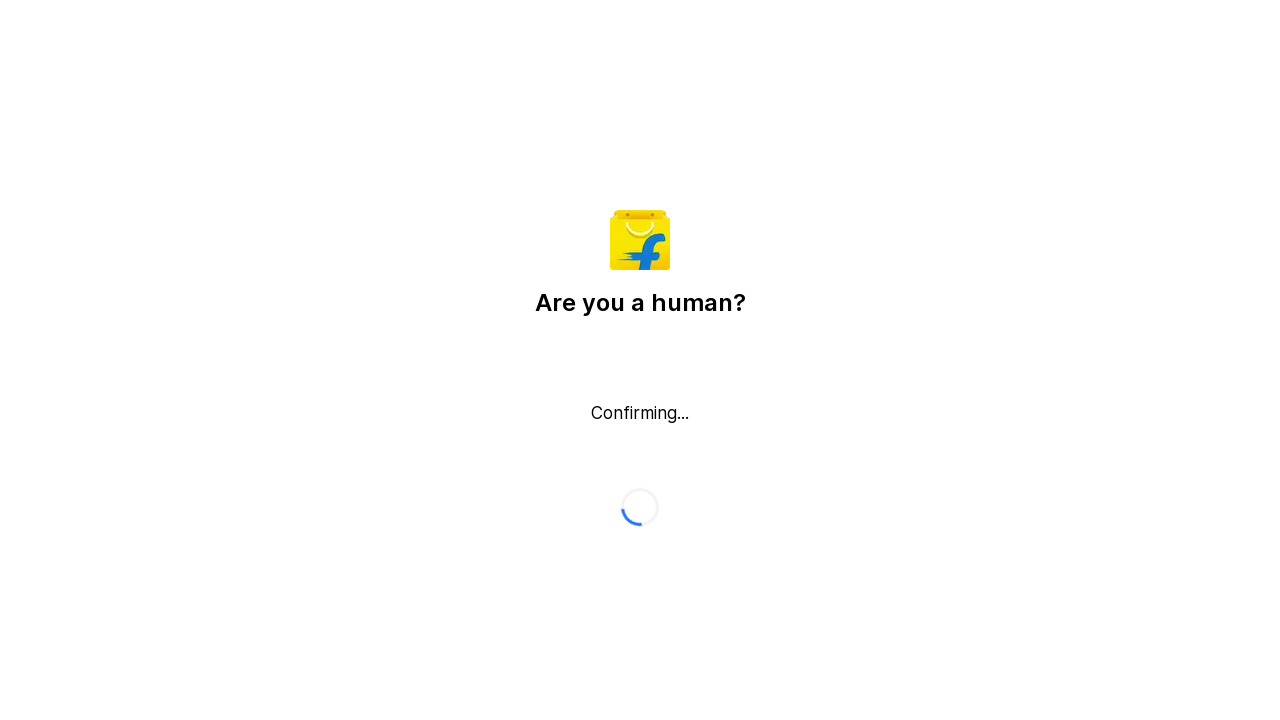

Navigated to Flipkart homepage
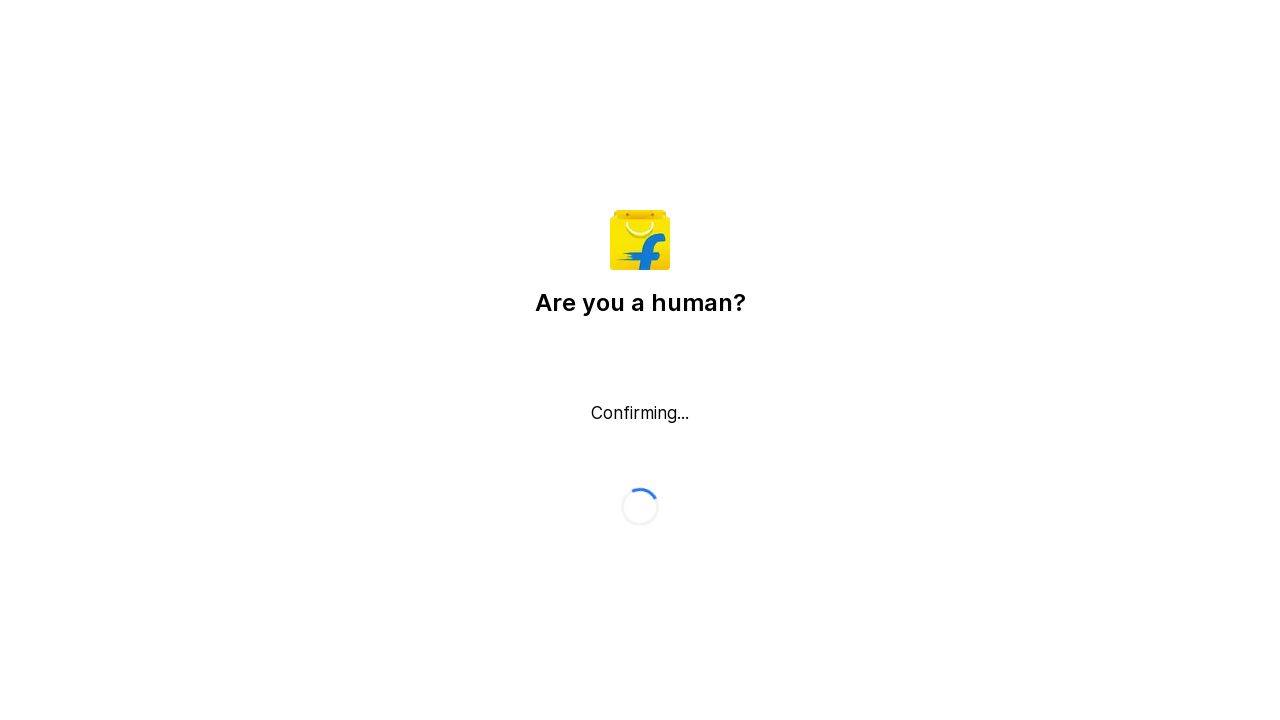

Navigated back in browser history
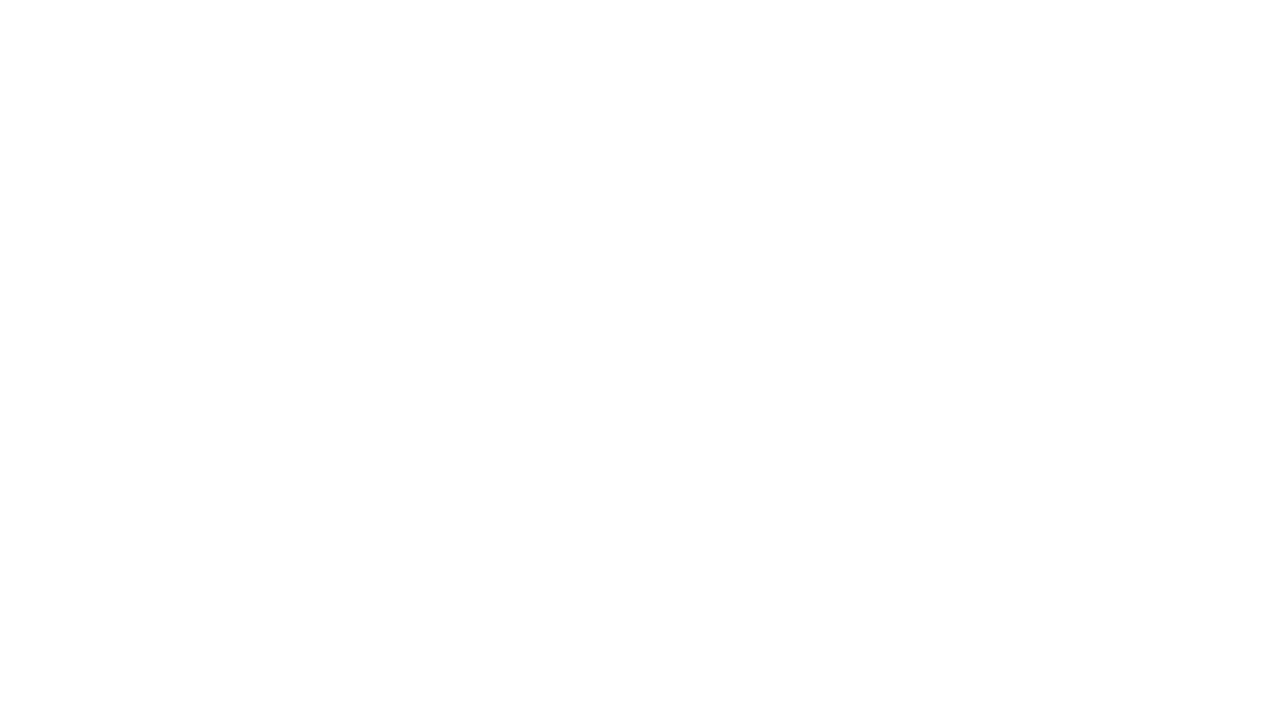

Navigated forward in browser history
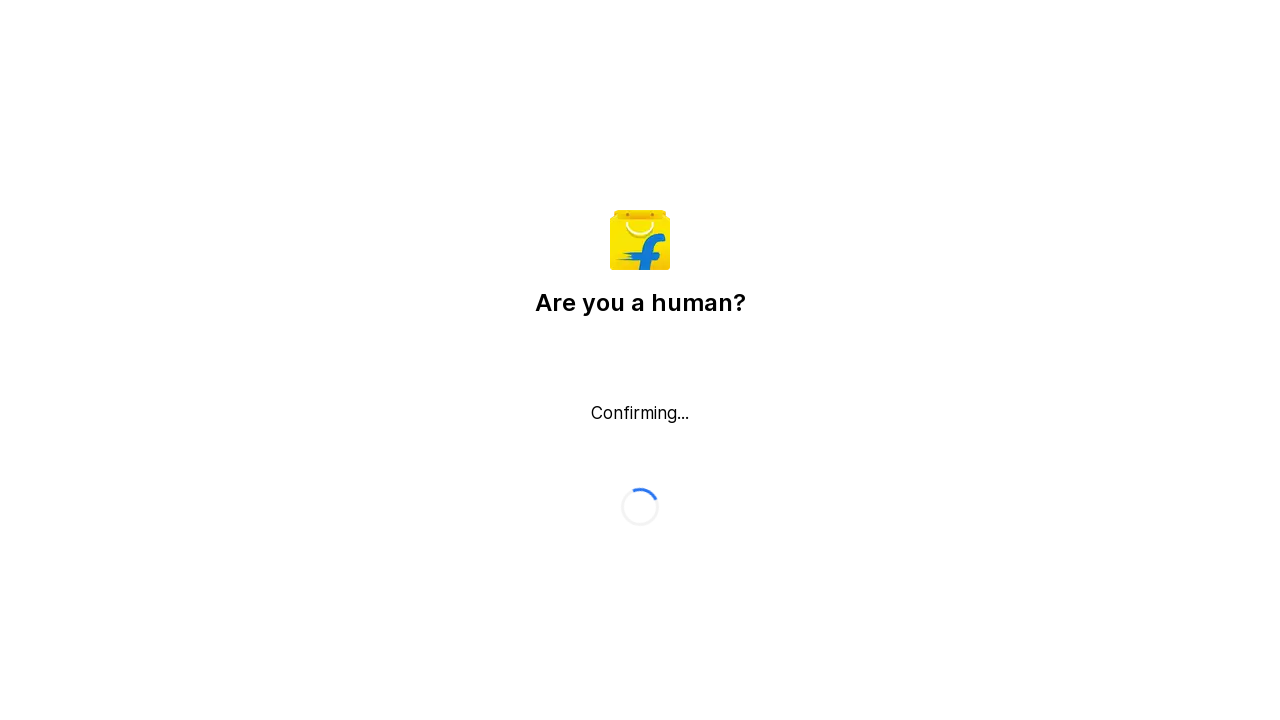

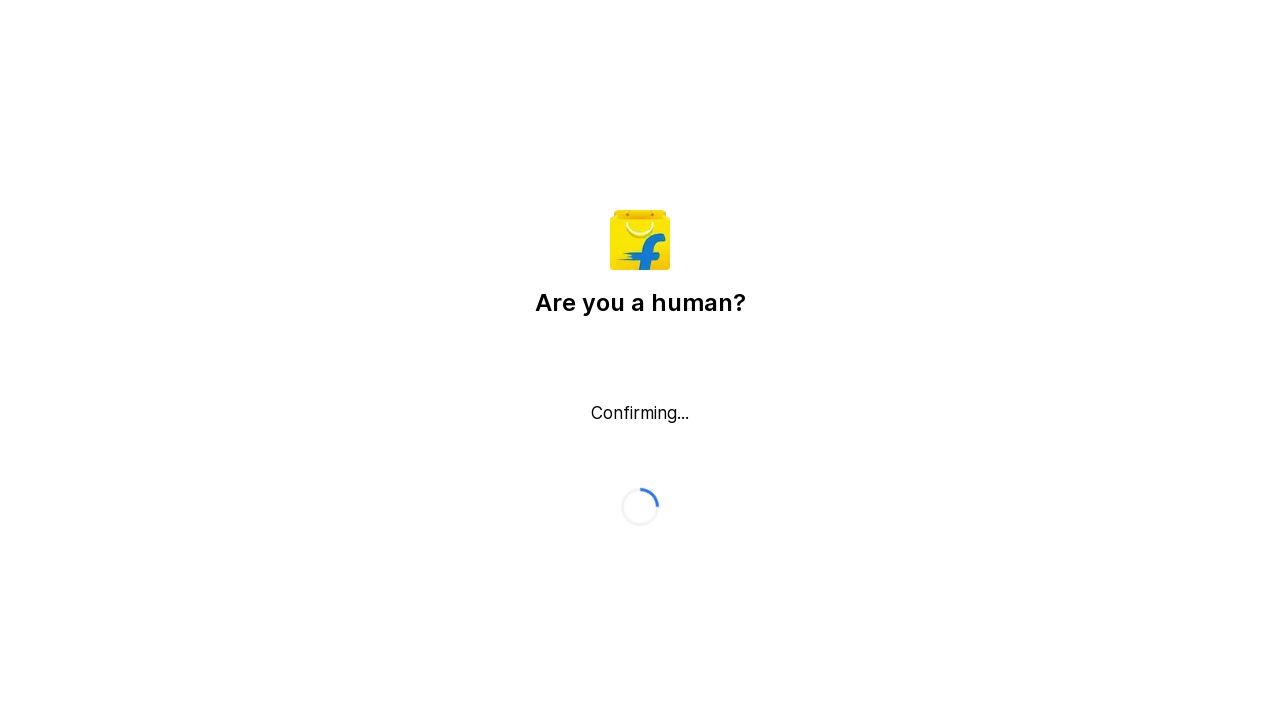